Navigates to an automation practice page and verifies that footer links are present and accessible

Starting URL: https://www.rahulshettyacademy.com/AutomationPractice/

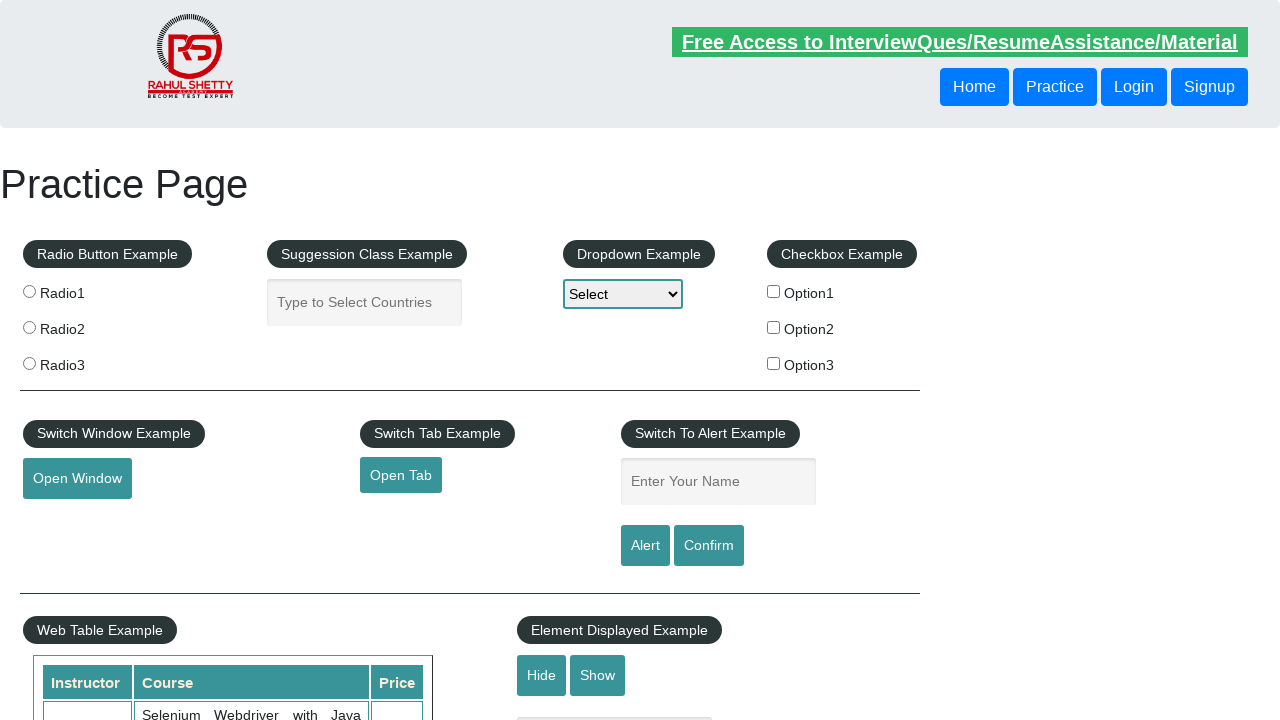

Waited for footer links to be present
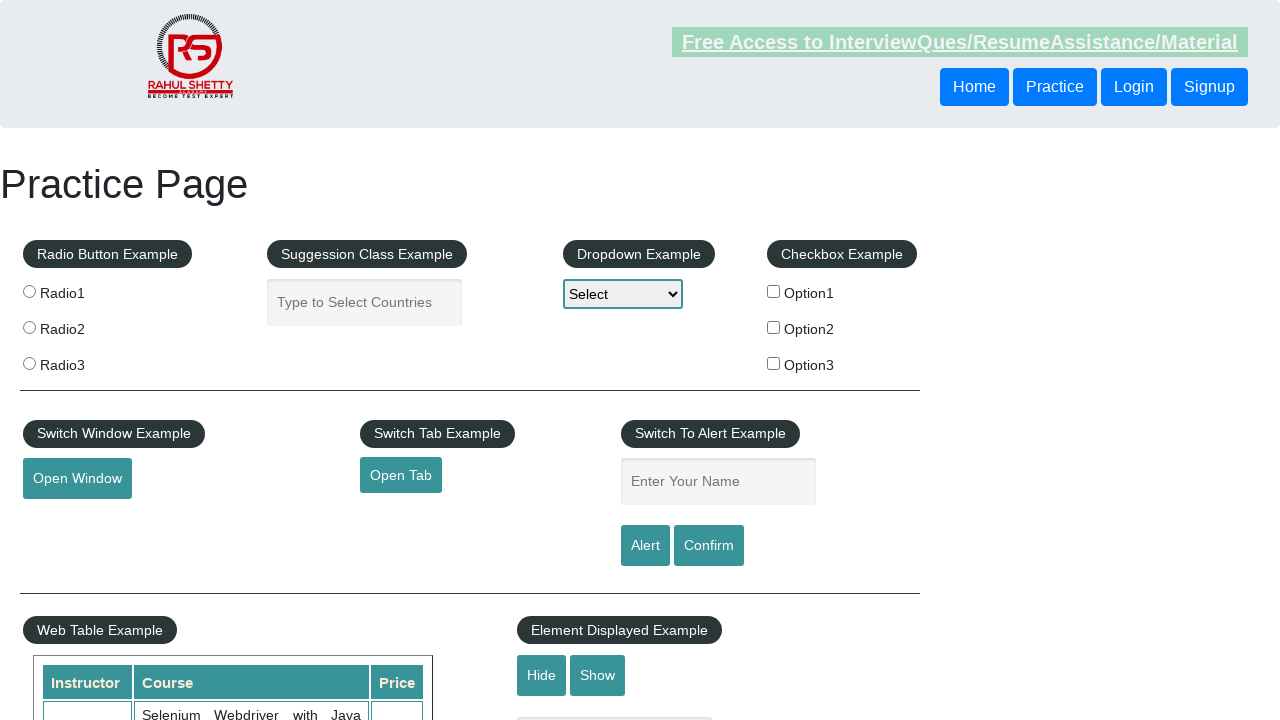

Retrieved all footer links from the page
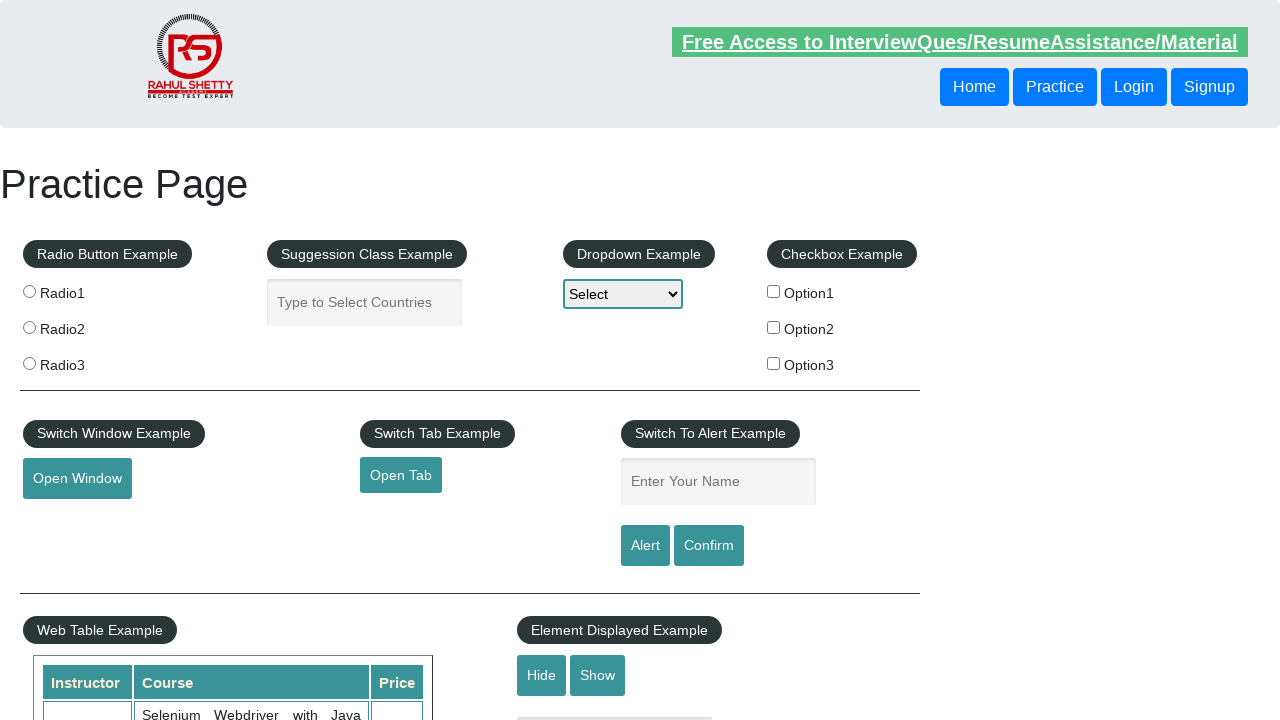

Verified that 20 footer links are present
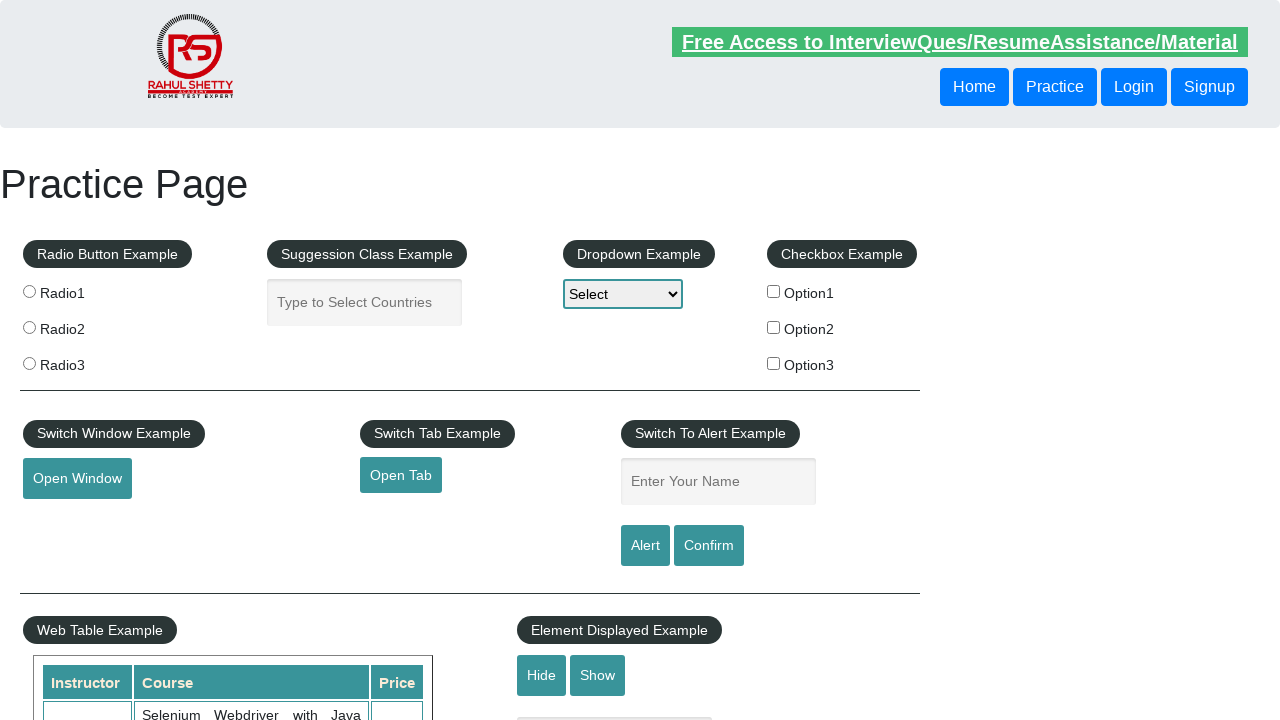

Verified footer link 0 is visible and has valid href: #
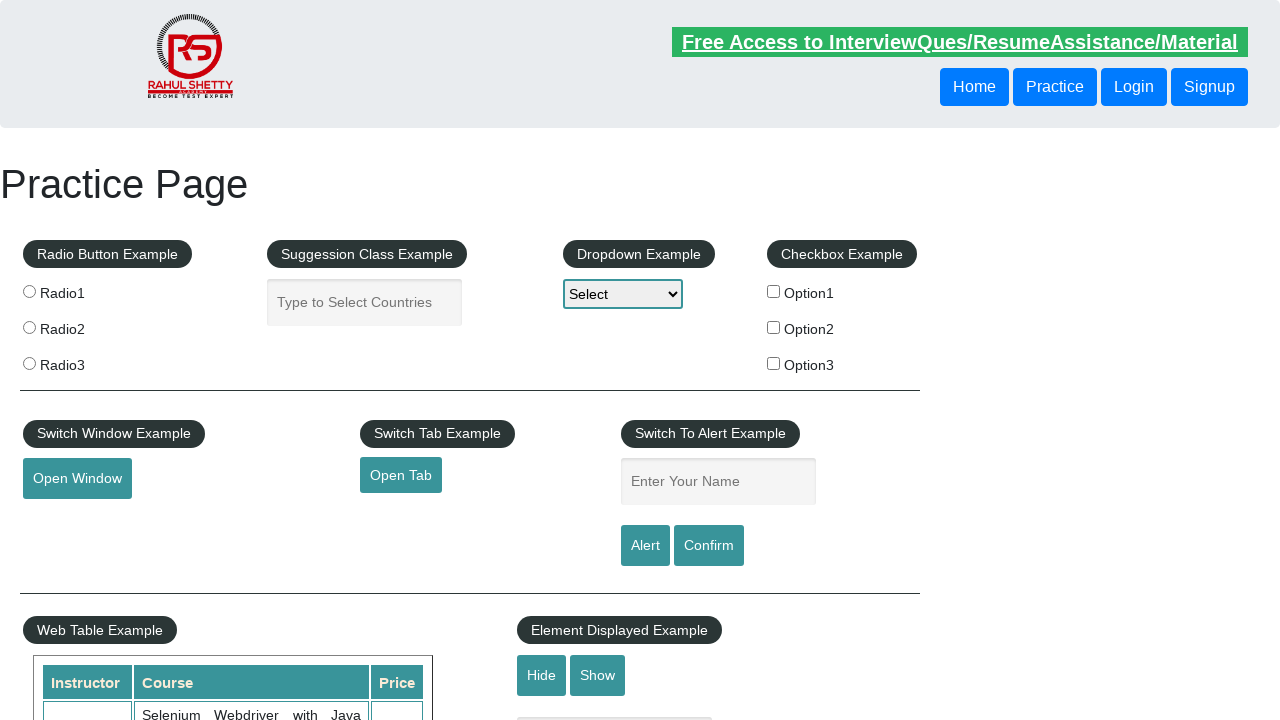

Verified footer link 1 is visible and has valid href: http://www.restapitutorial.com/
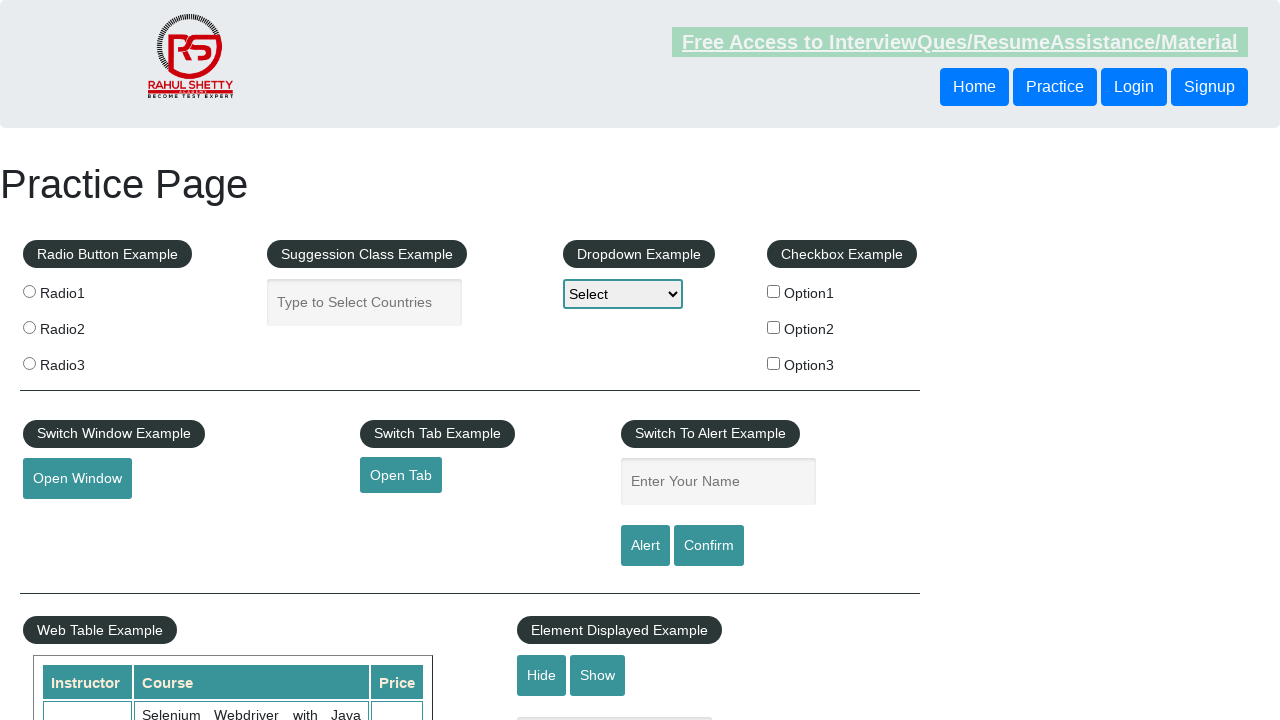

Verified footer link 2 is visible and has valid href: https://www.soapui.org/
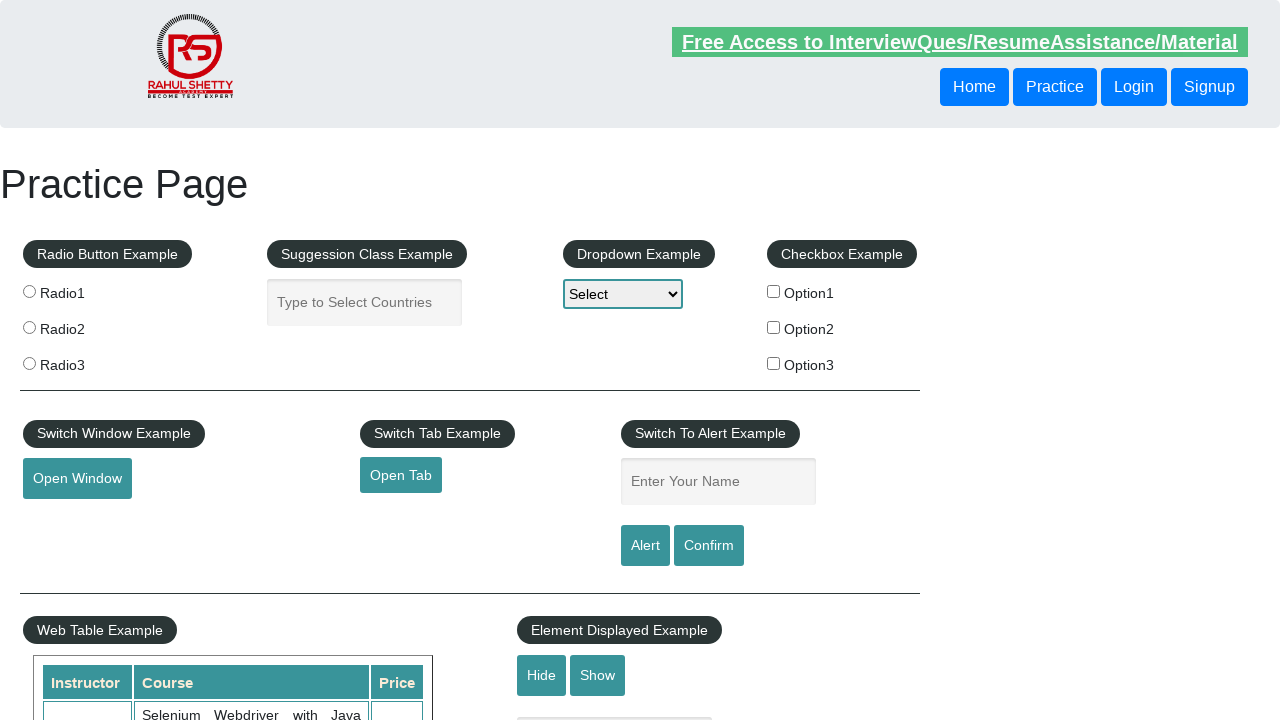

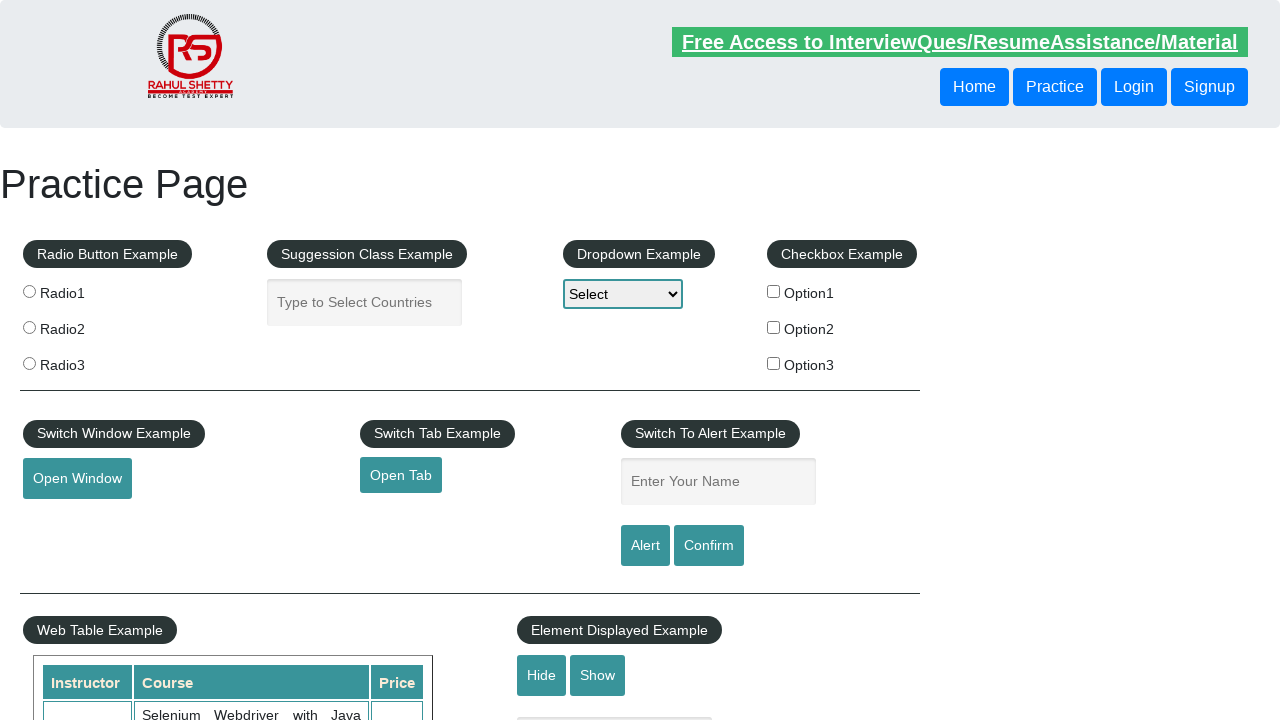